Tests a complete e-commerce shopping flow on demoblaze.com by adding an iPhone and MacBook to cart, then completing the checkout process with customer details and confirming the purchase.

Starting URL: https://www.demoblaze.com/index.html

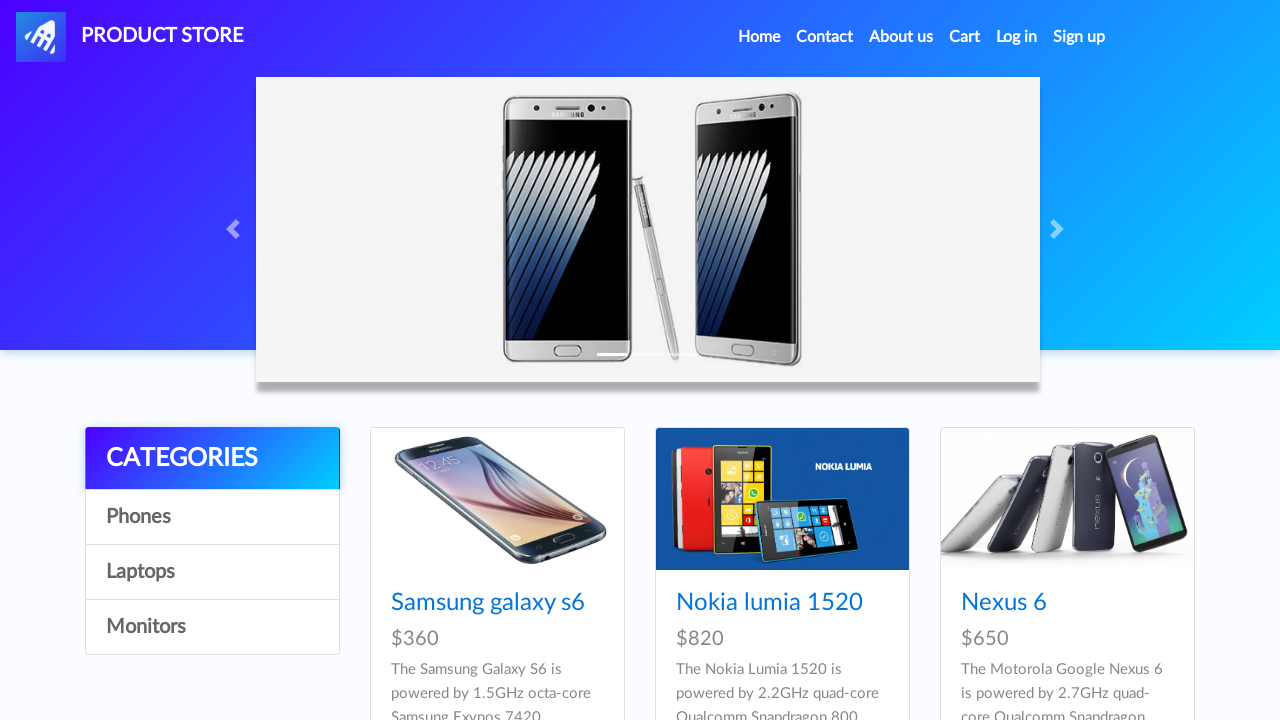

Clicked on iPhone 6 32gb product at (752, 361) on xpath=//a[normalize-space()='Iphone 6 32gb']
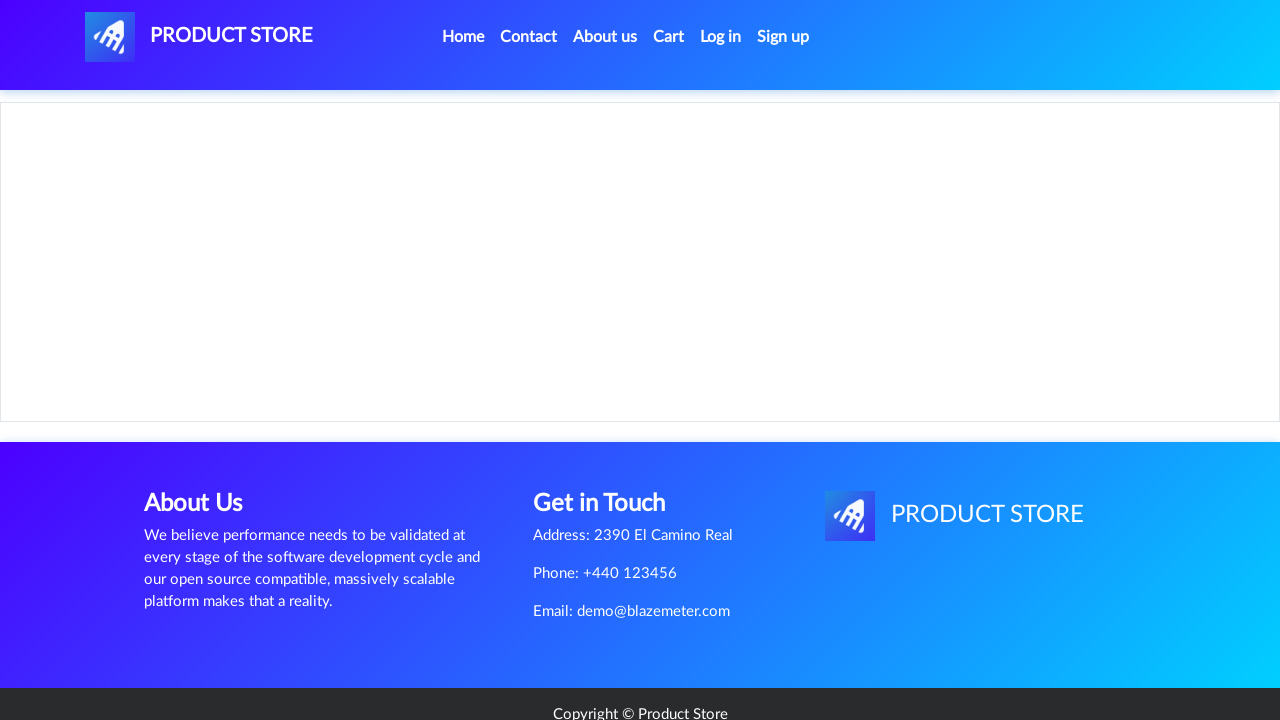

Clicked Add to cart button for iPhone at (610, 440) on xpath=//a[normalize-space()='Add to cart']
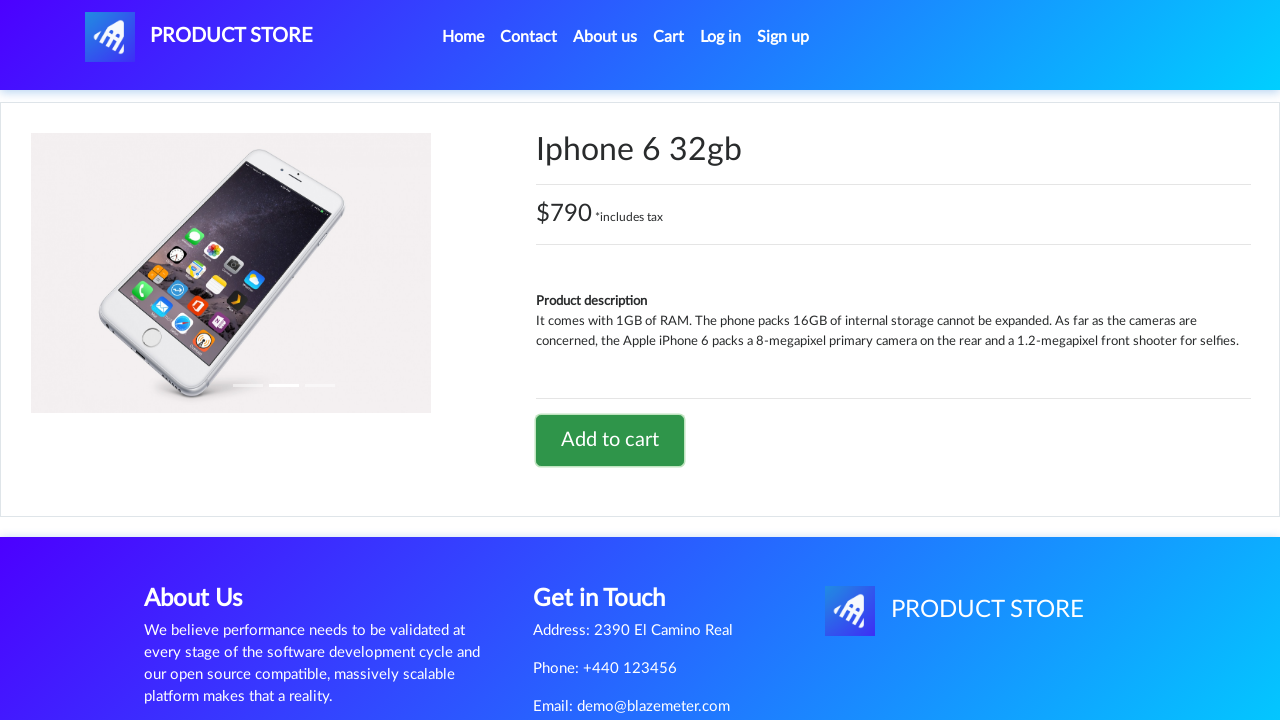

Waited for alert dialog to appear
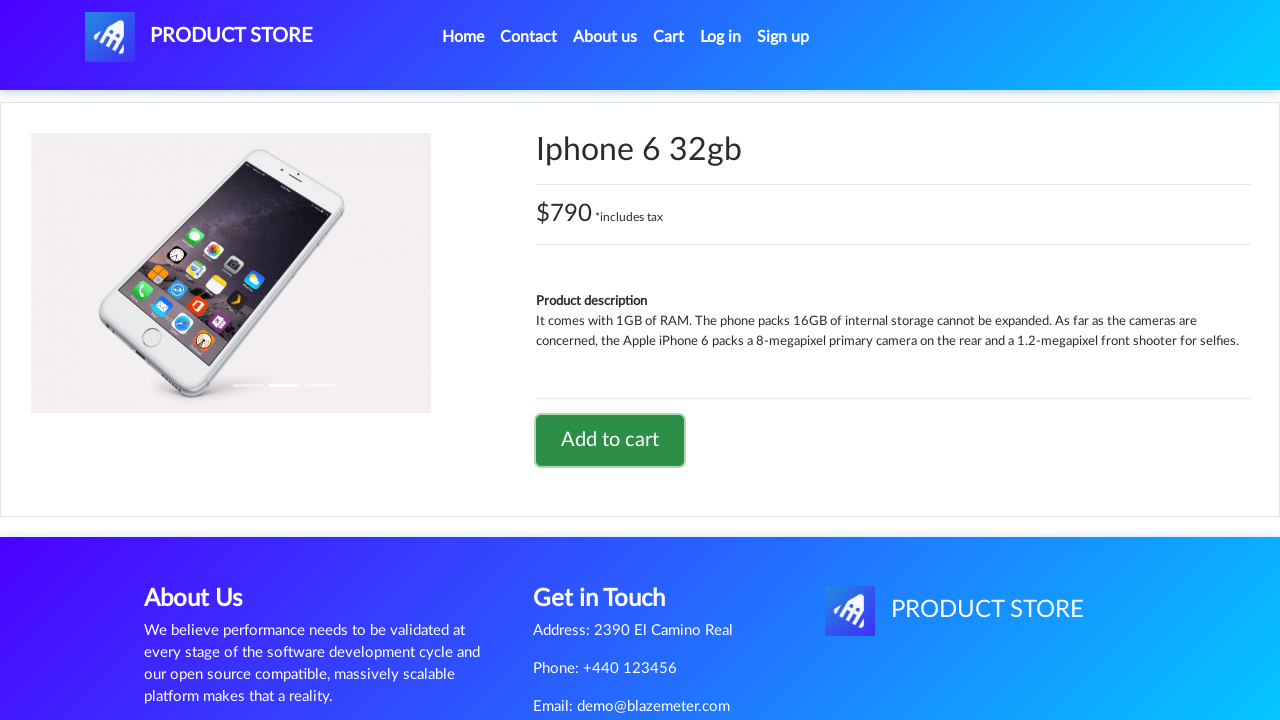

Set up dialog handler to accept alerts
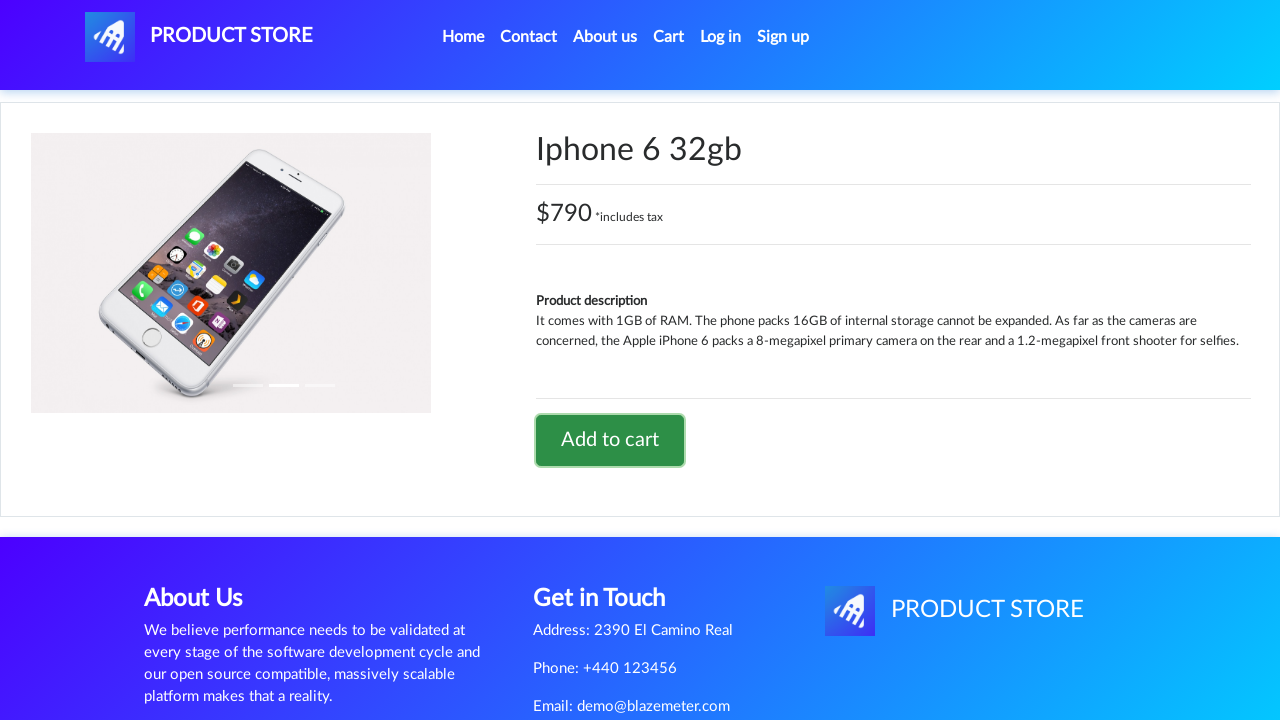

Re-clicked Add to cart button to trigger alert at (610, 440) on xpath=//a[normalize-space()='Add to cart']
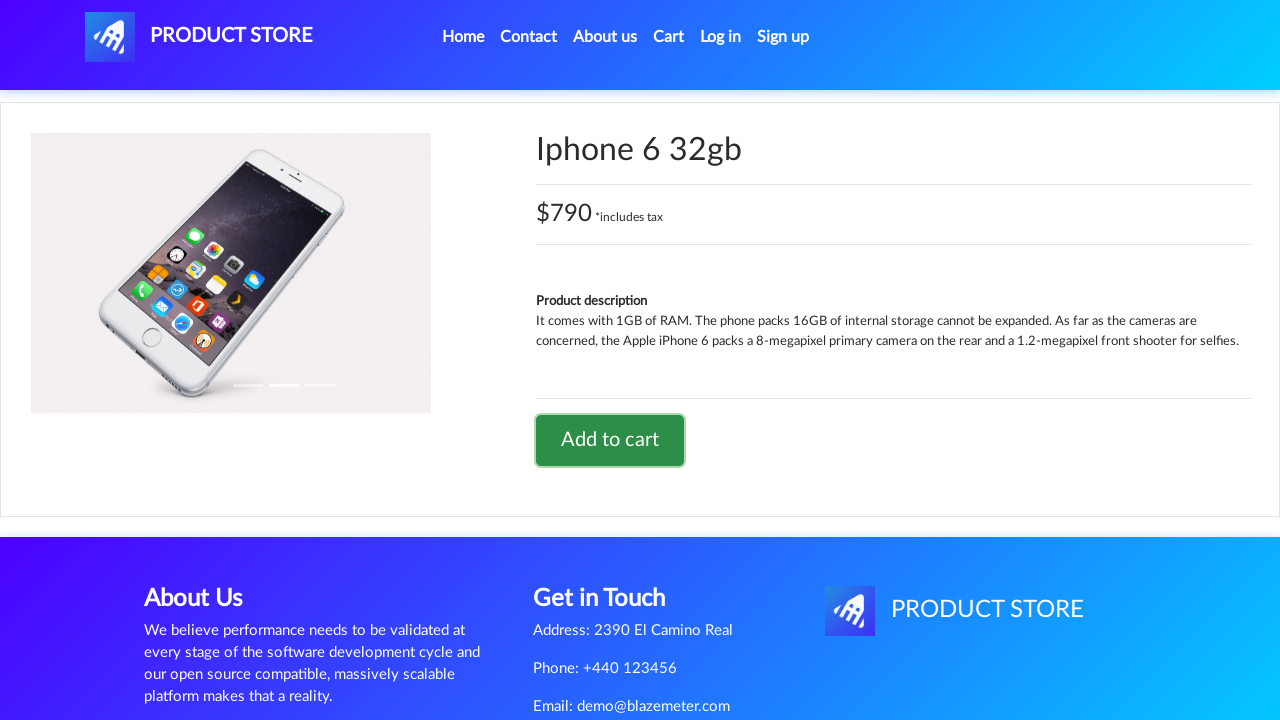

Waited for alert processing
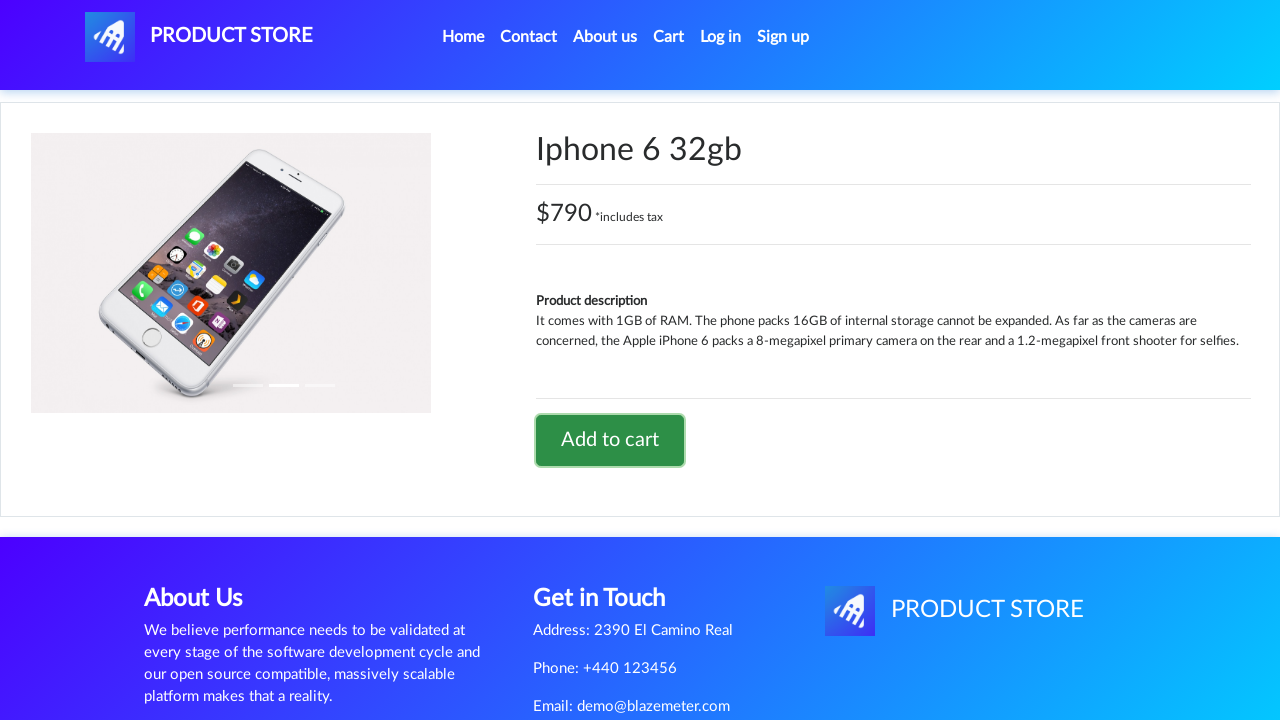

Clicked Home navigation link at (463, 37) on xpath=//a[text()='Home ']
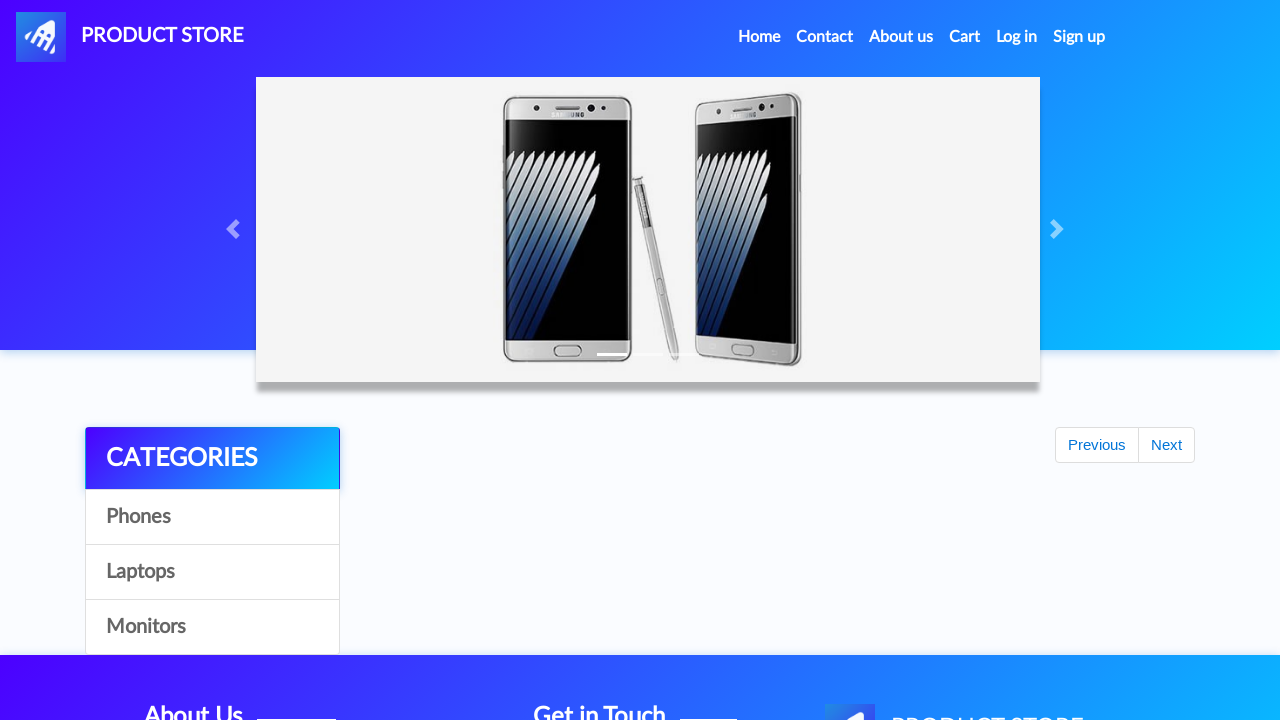

Clicked Laptops category at (212, 572) on xpath=//a[text()='Laptops']
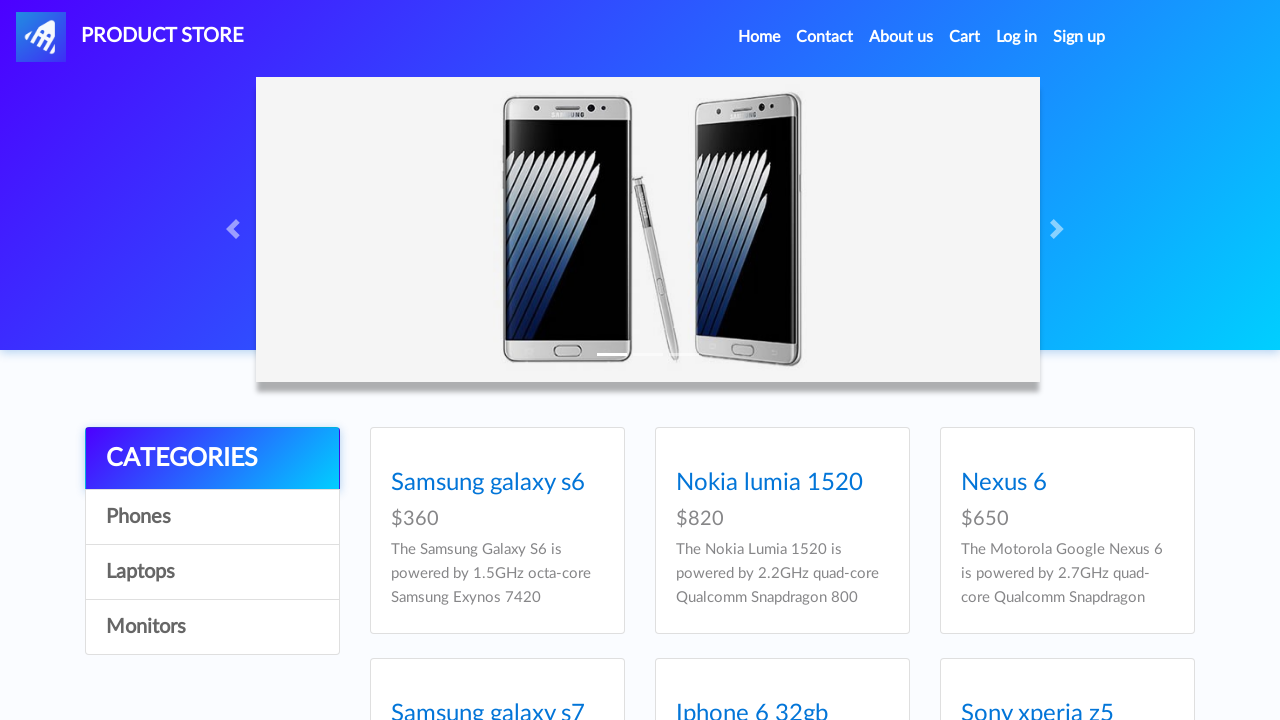

Waited for MacBook Air product to load
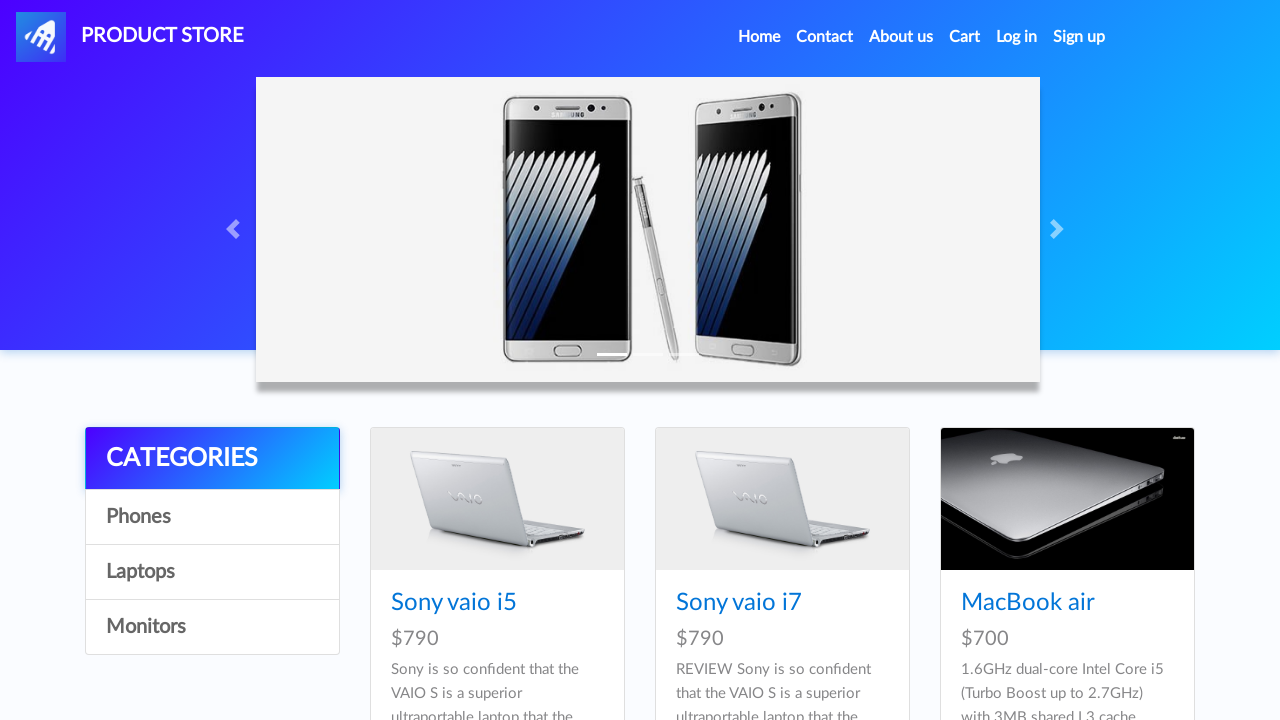

Clicked on MacBook Air product at (1028, 603) on xpath=//a[normalize-space()='MacBook air']
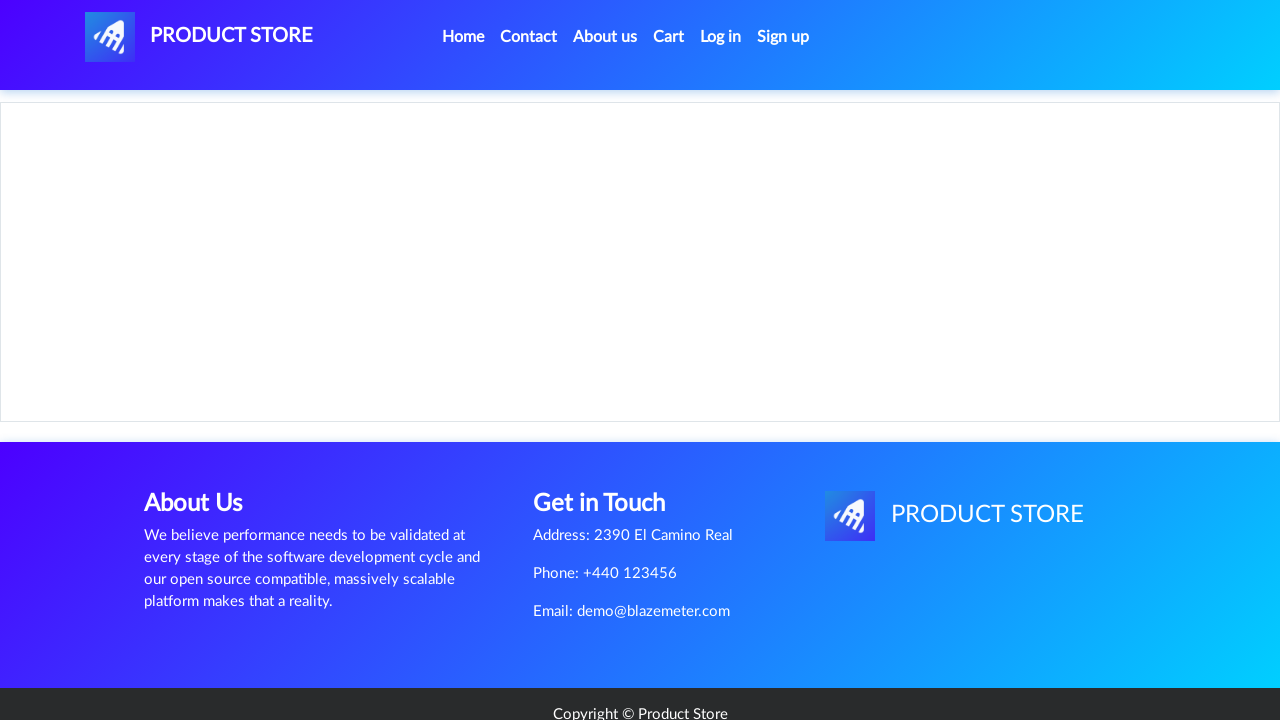

Clicked Add to cart button for MacBook Air at (610, 440) on xpath=//a[normalize-space()='Add to cart']
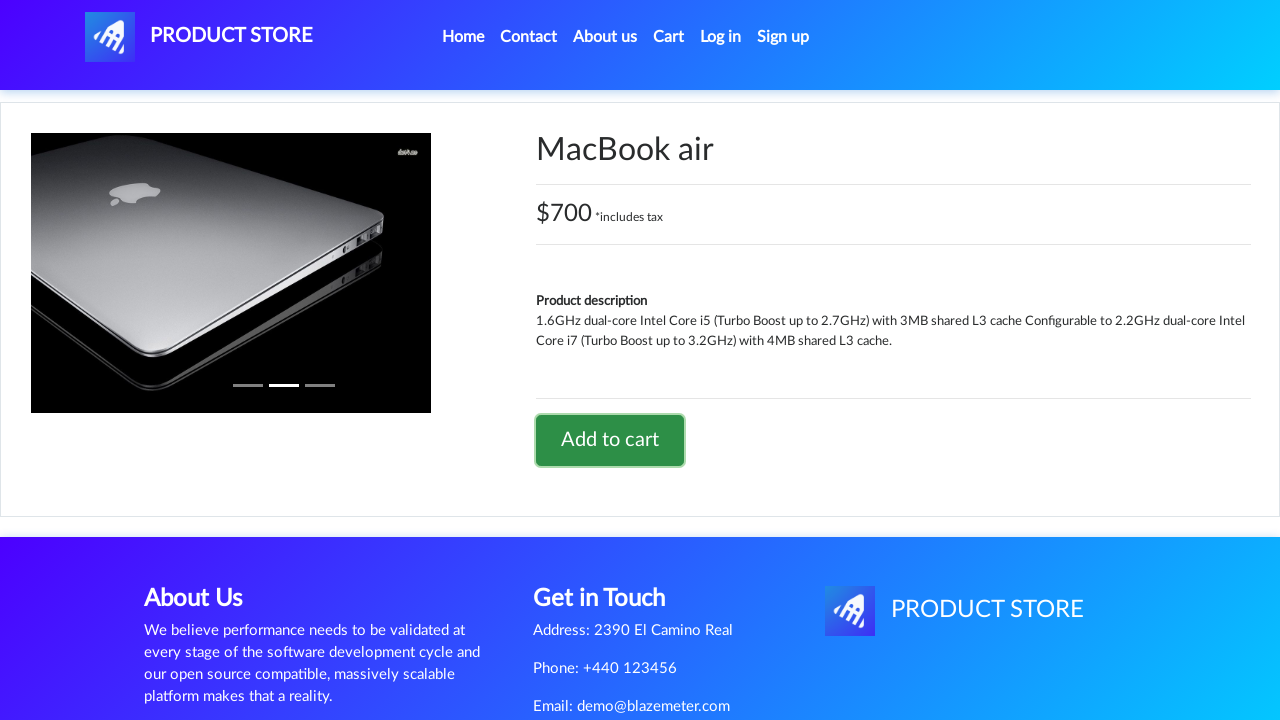

Waited for MacBook add to cart confirmation
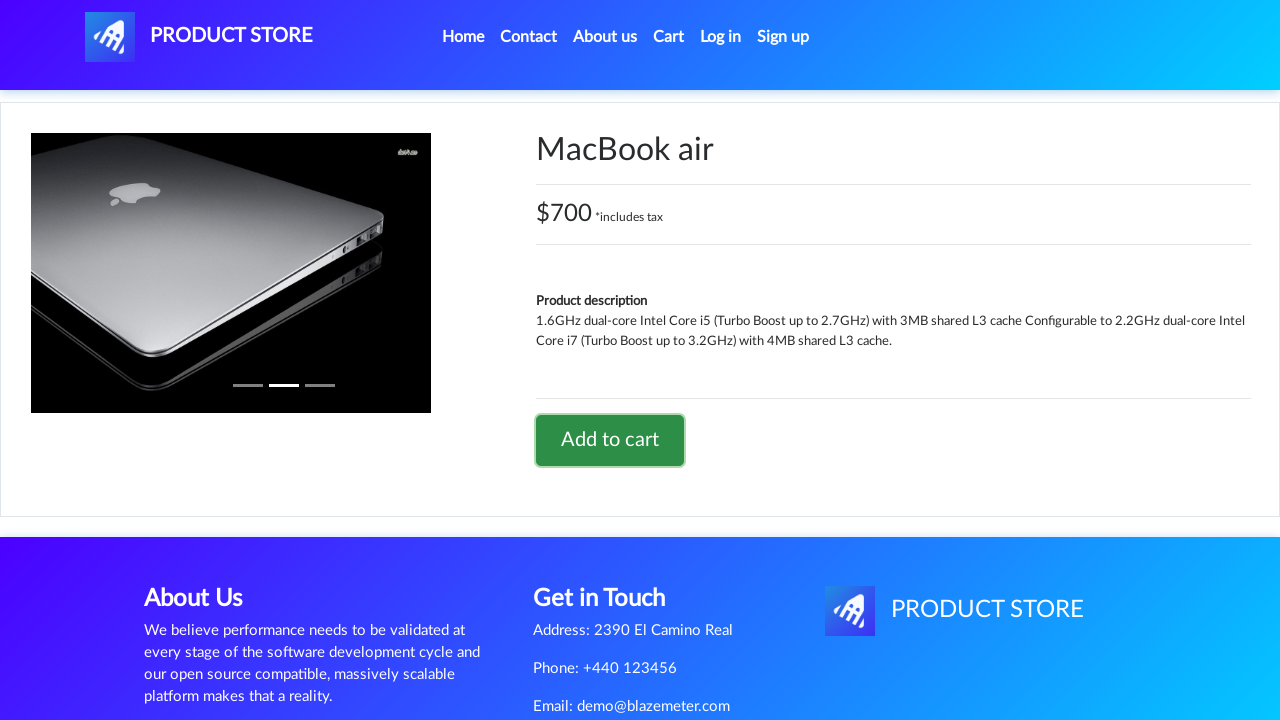

Clicked on cart icon to view cart at (669, 37) on xpath=//a[@id='cartur']
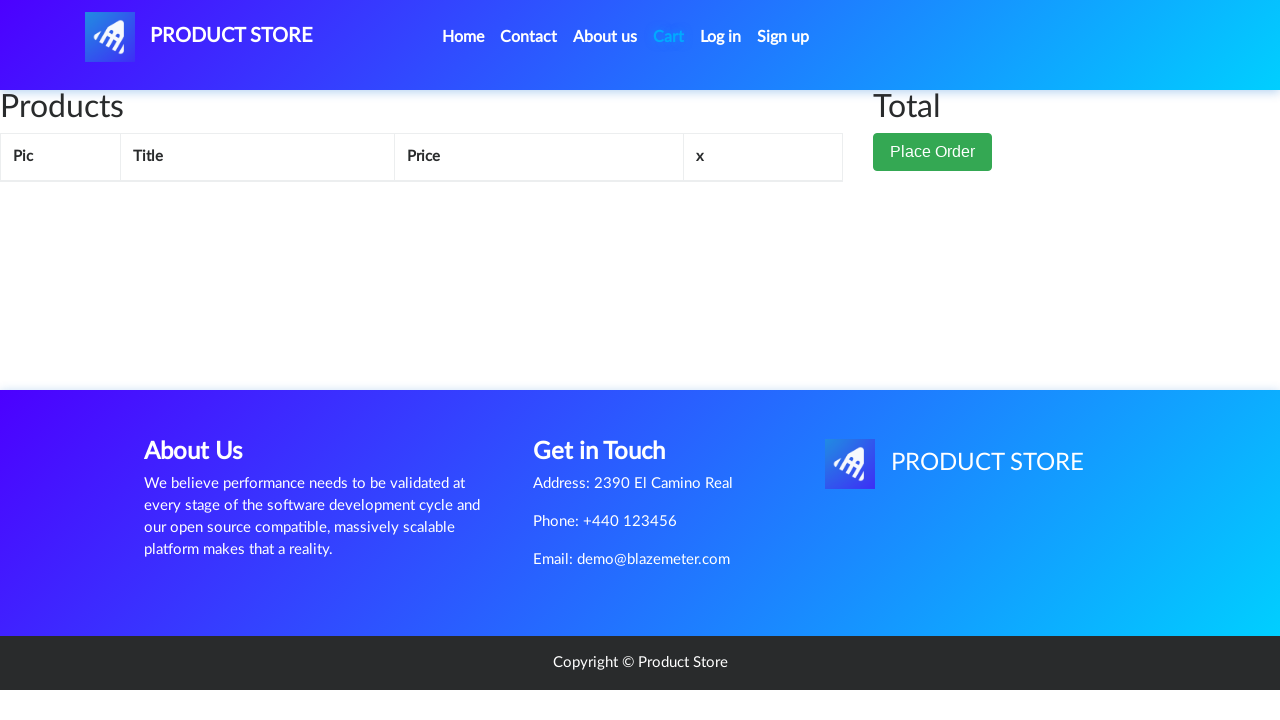

Cart loaded with Place Order button visible
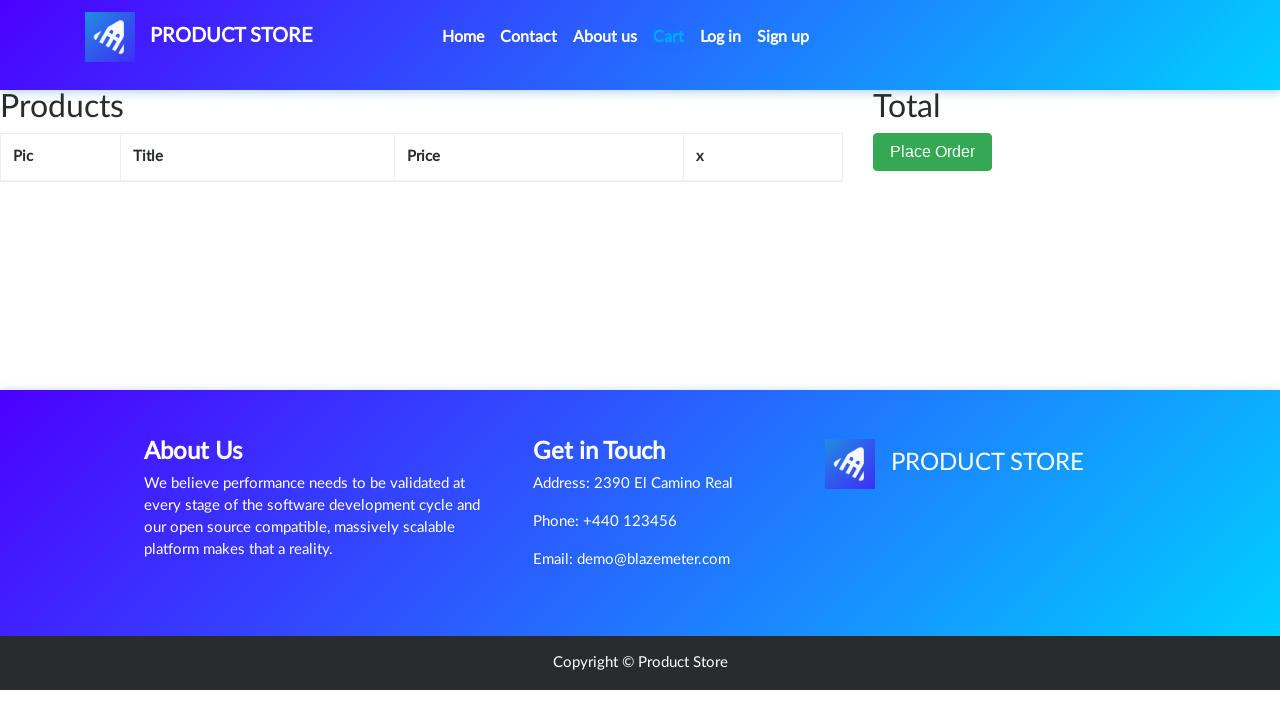

Clicked Place Order button at (933, 191) on xpath=//button[normalize-space()='Place Order']
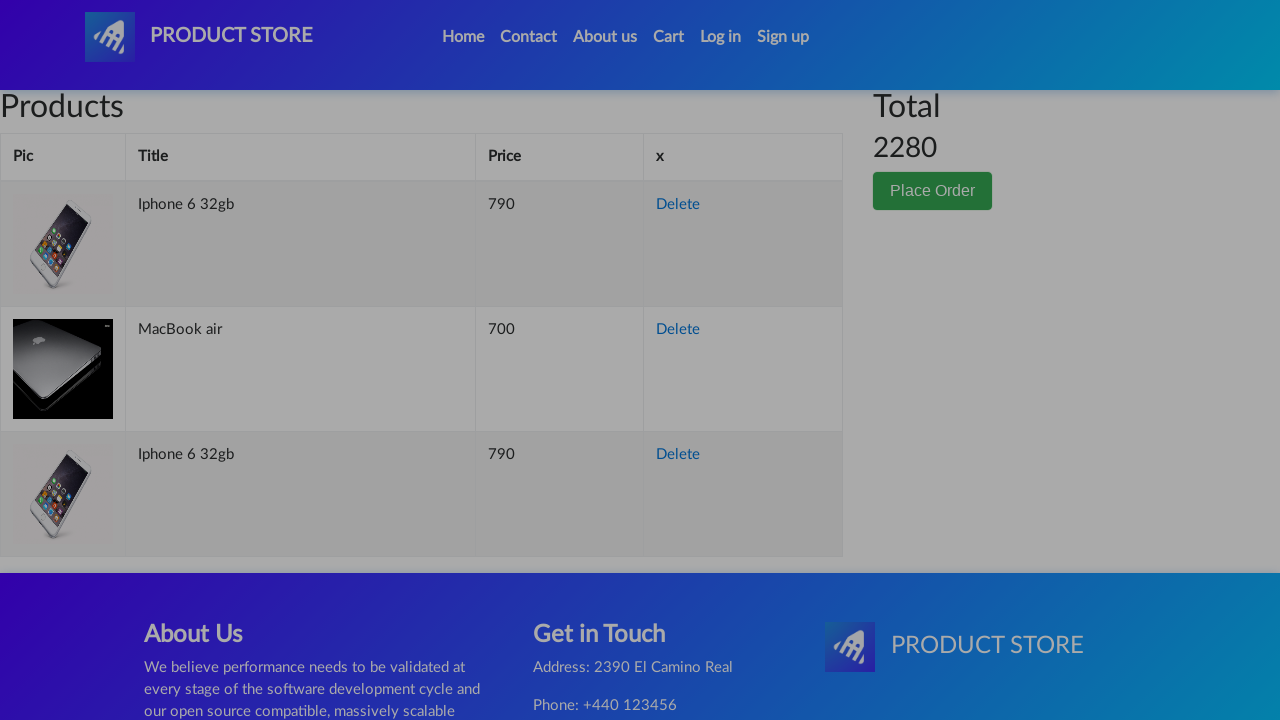

Filled name field with 'Varaprasad' on #name
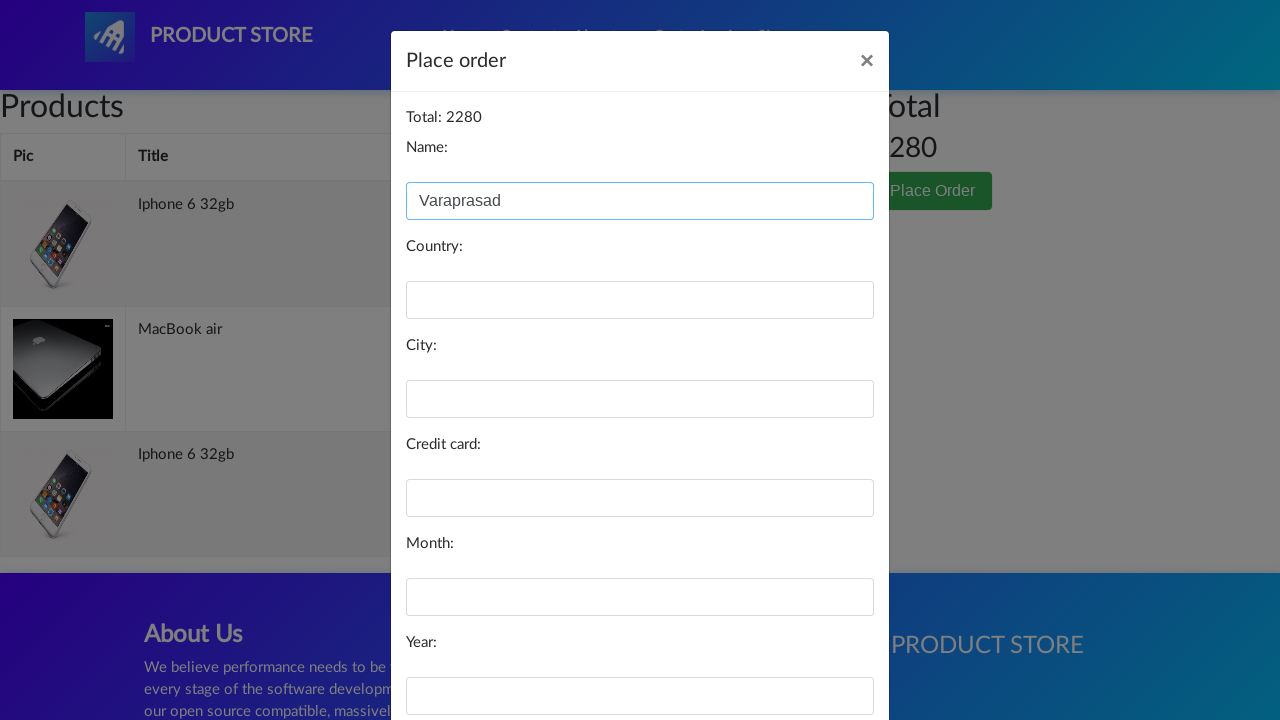

Filled country field with 'India' on #country
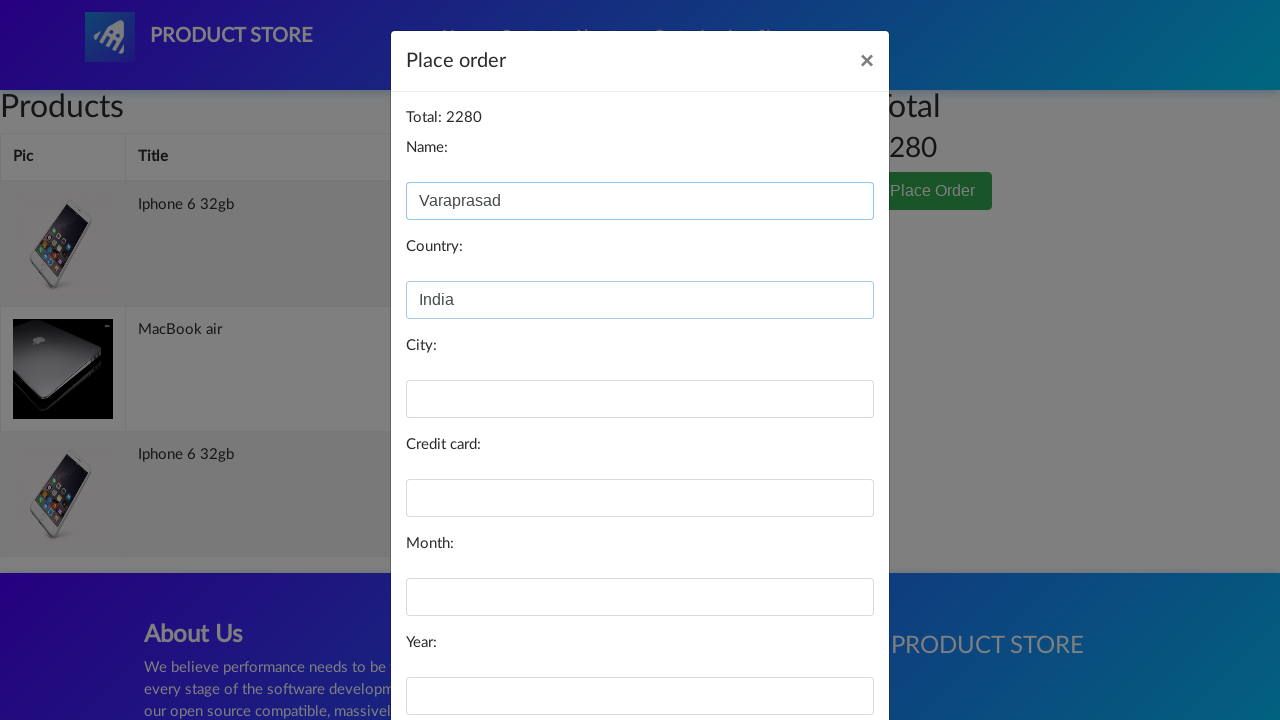

Filled city field with 'Ongole' on #city
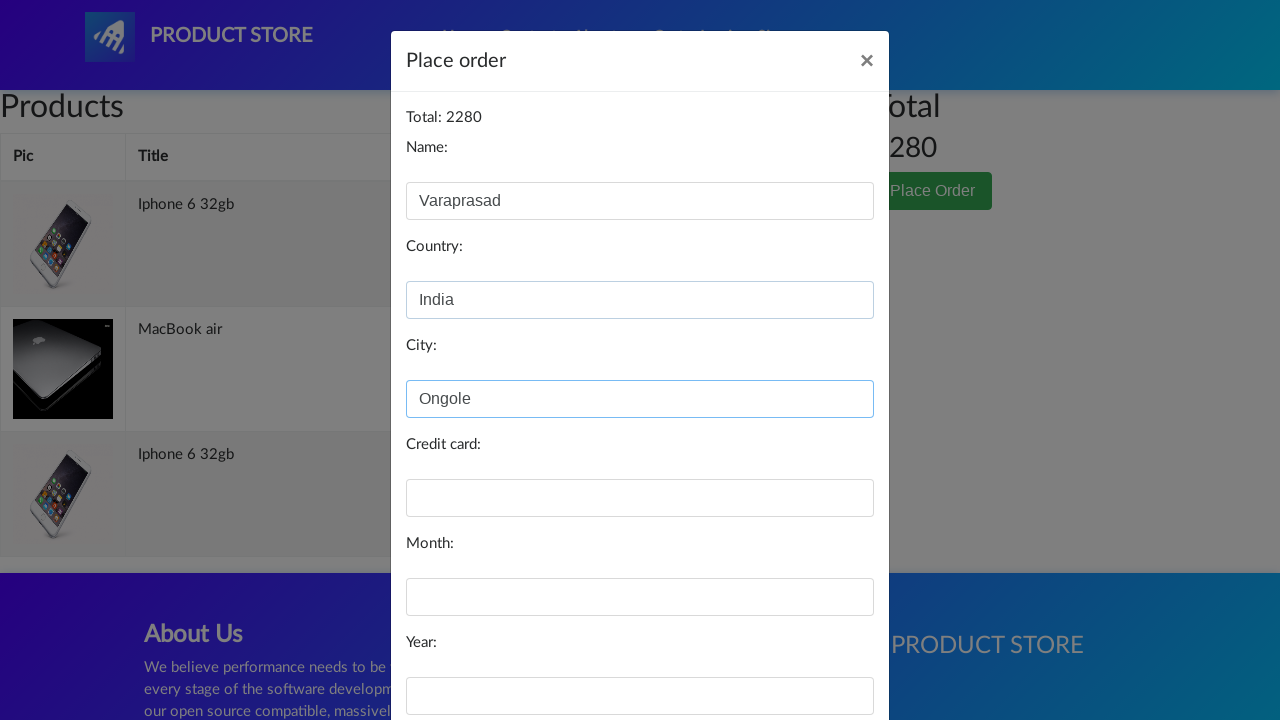

Filled card field with credit card number on #card
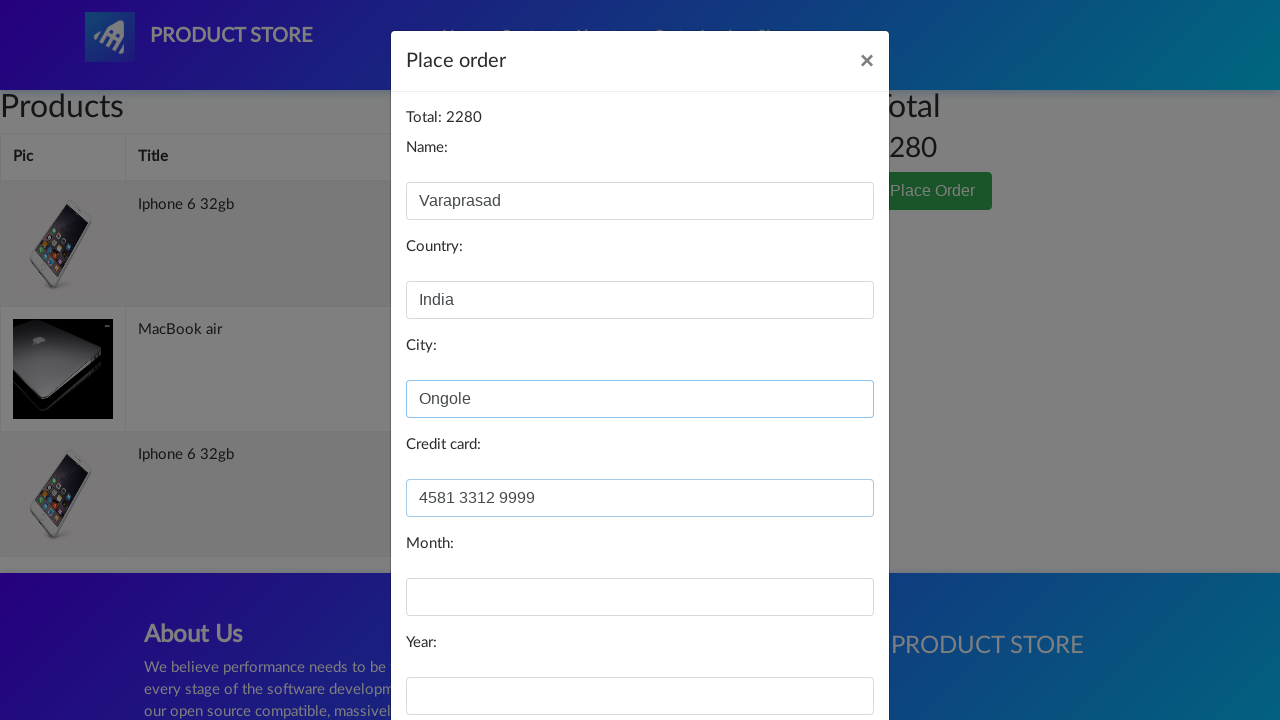

Filled month field with 'August' on #month
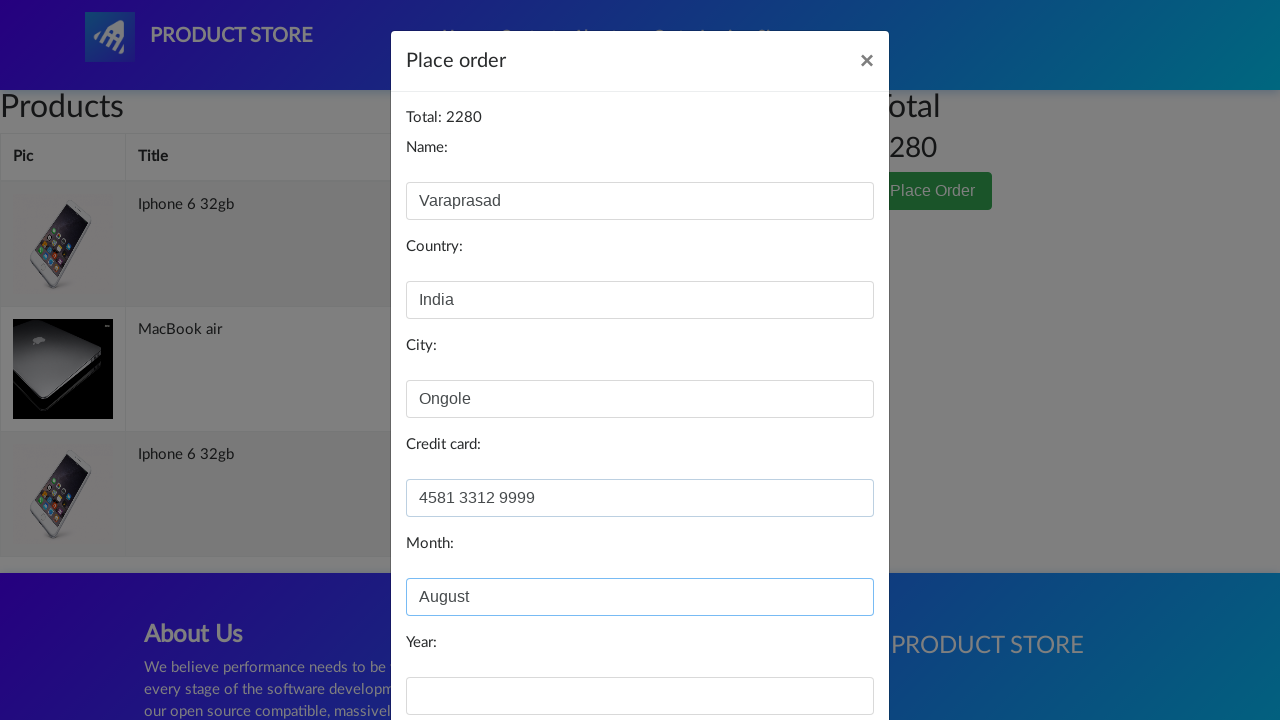

Filled year field with '2025' on #year
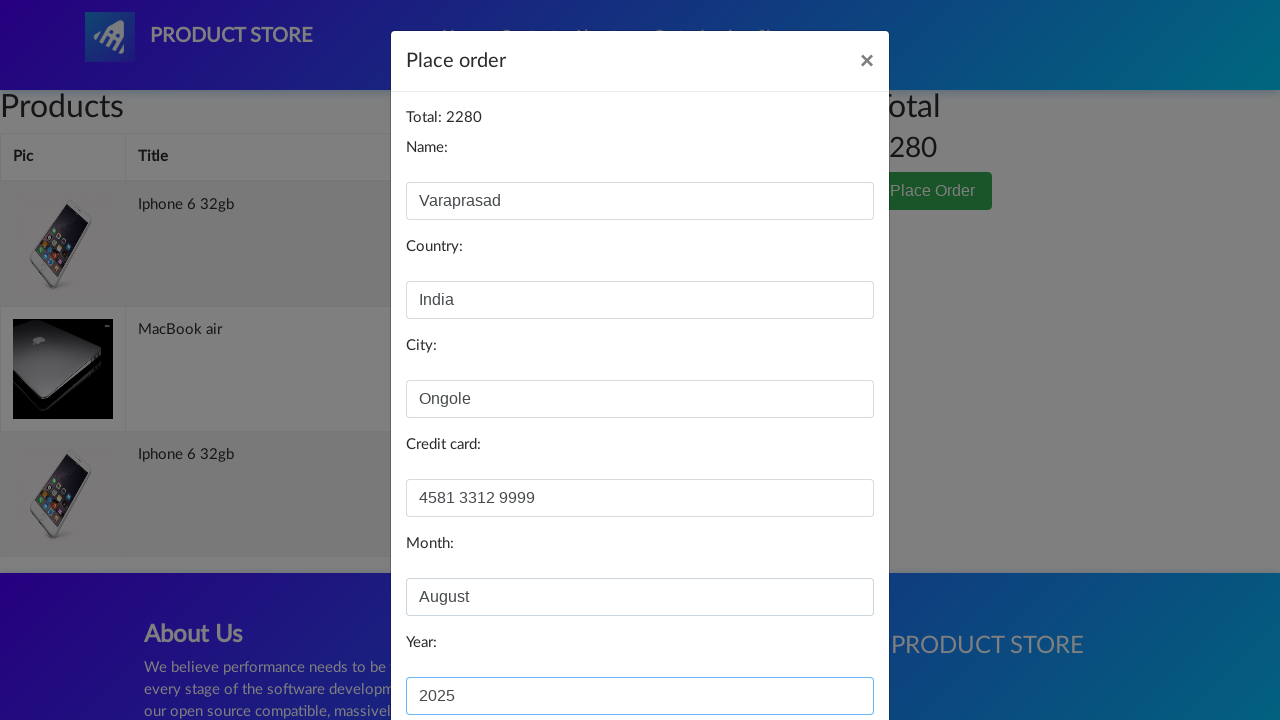

Clicked Purchase button to complete order at (823, 655) on xpath=//button[normalize-space()='Purchase']
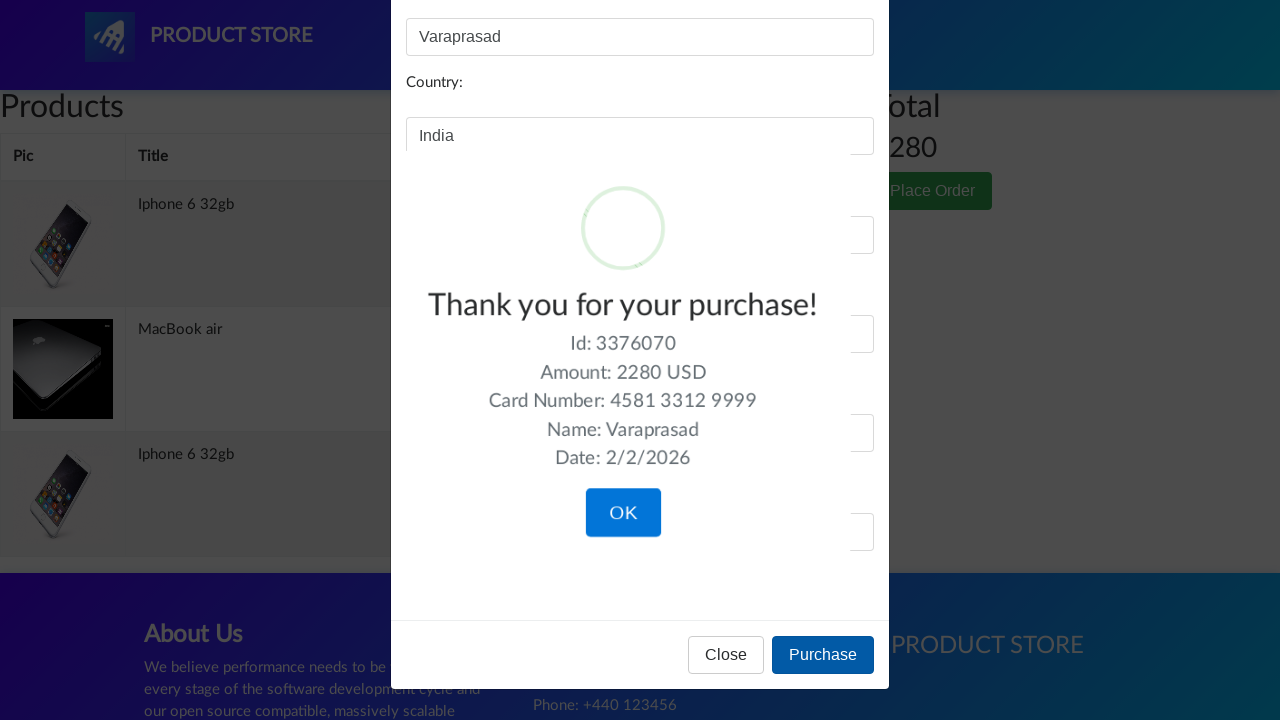

Purchase confirmation dialog appeared
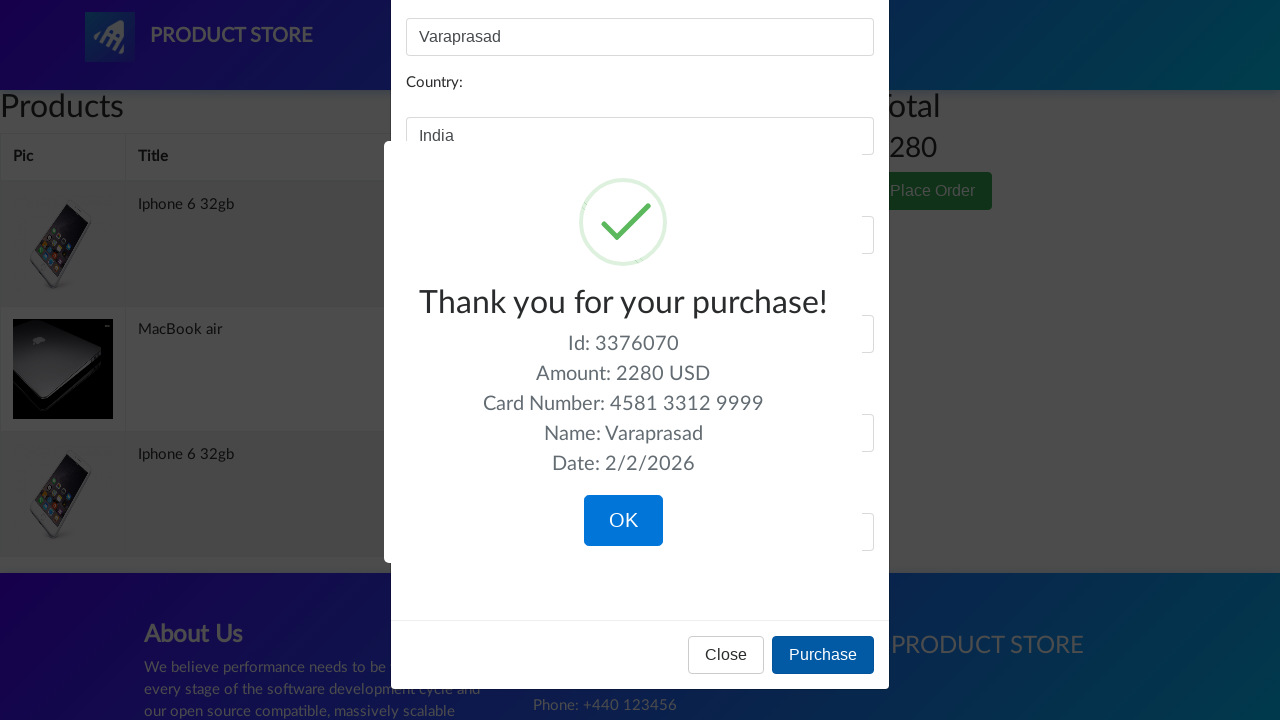

Clicked OK button to confirm purchase completion at (623, 521) on xpath=//button[normalize-space()='OK']
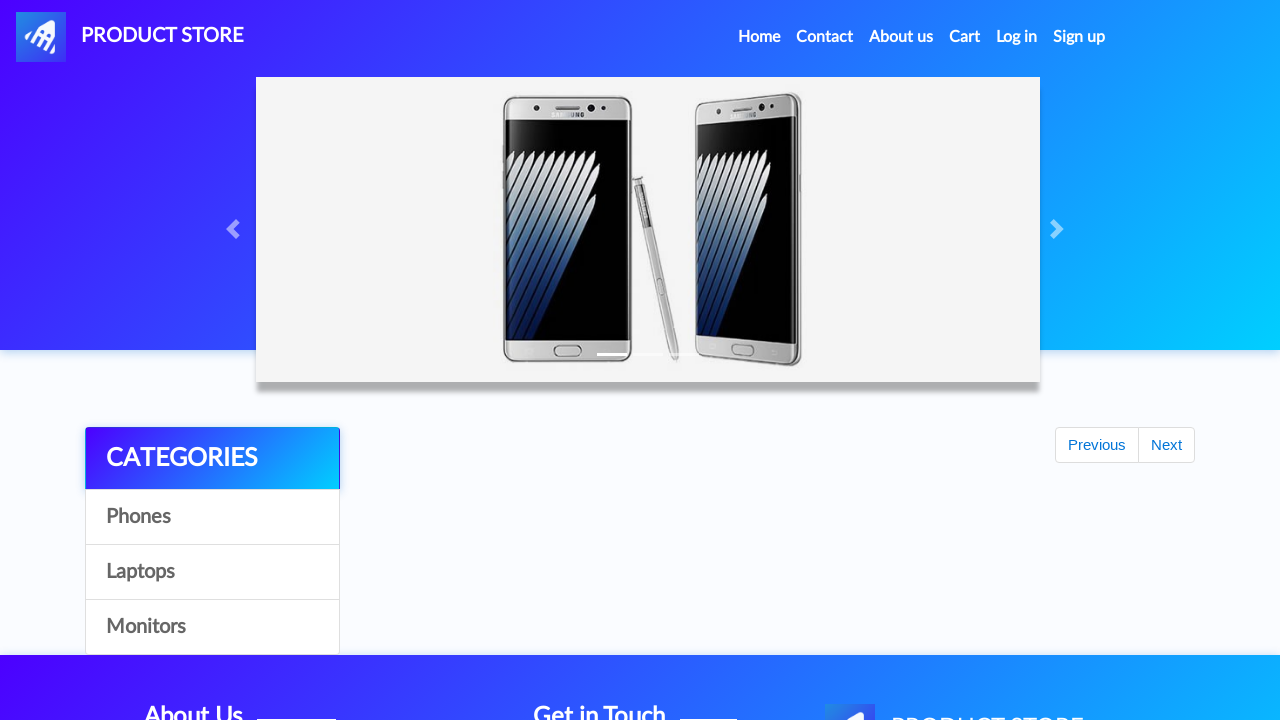

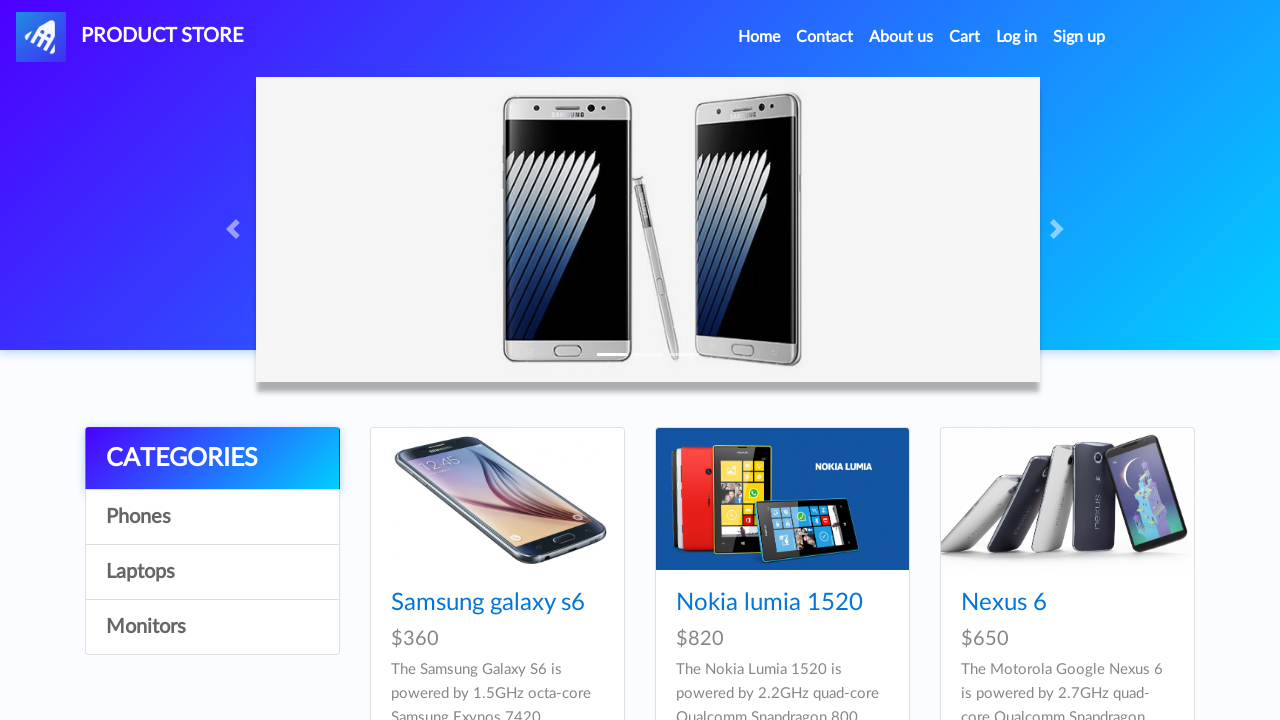